Tests editing a task in the Active filter view

Starting URL: https://todomvc4tasj.herokuapp.com/

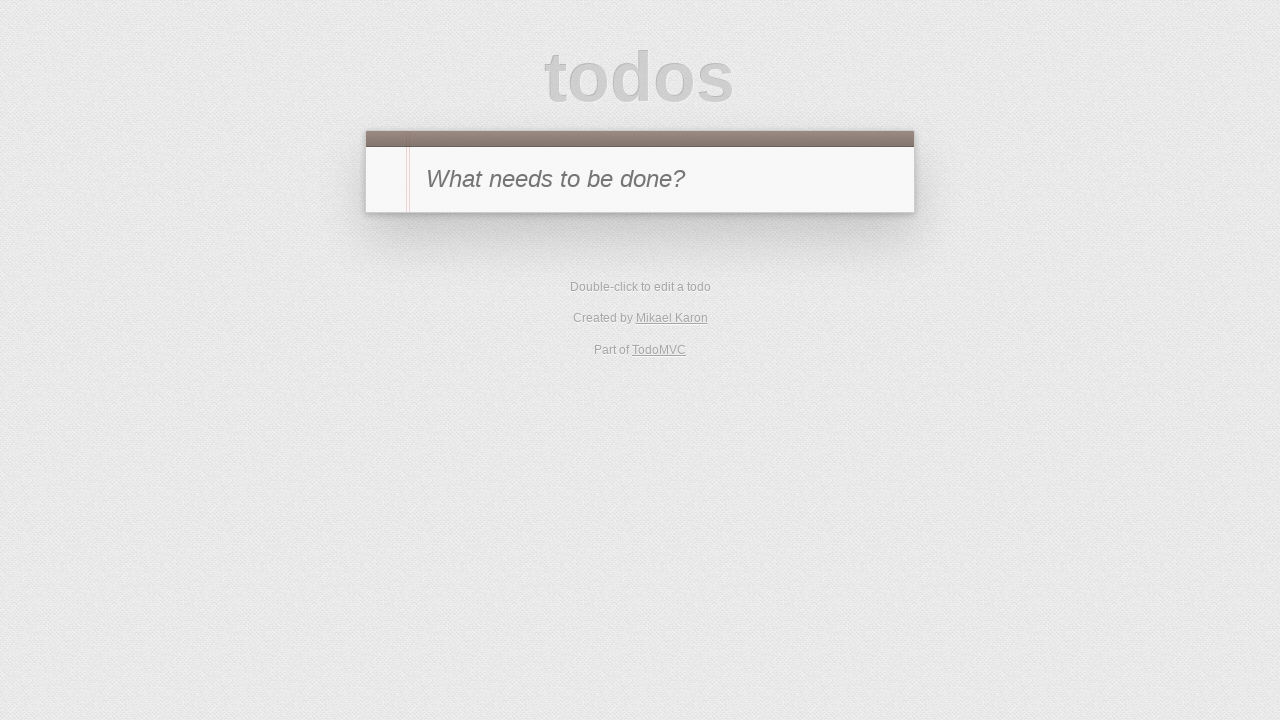

Set localStorage with one active task
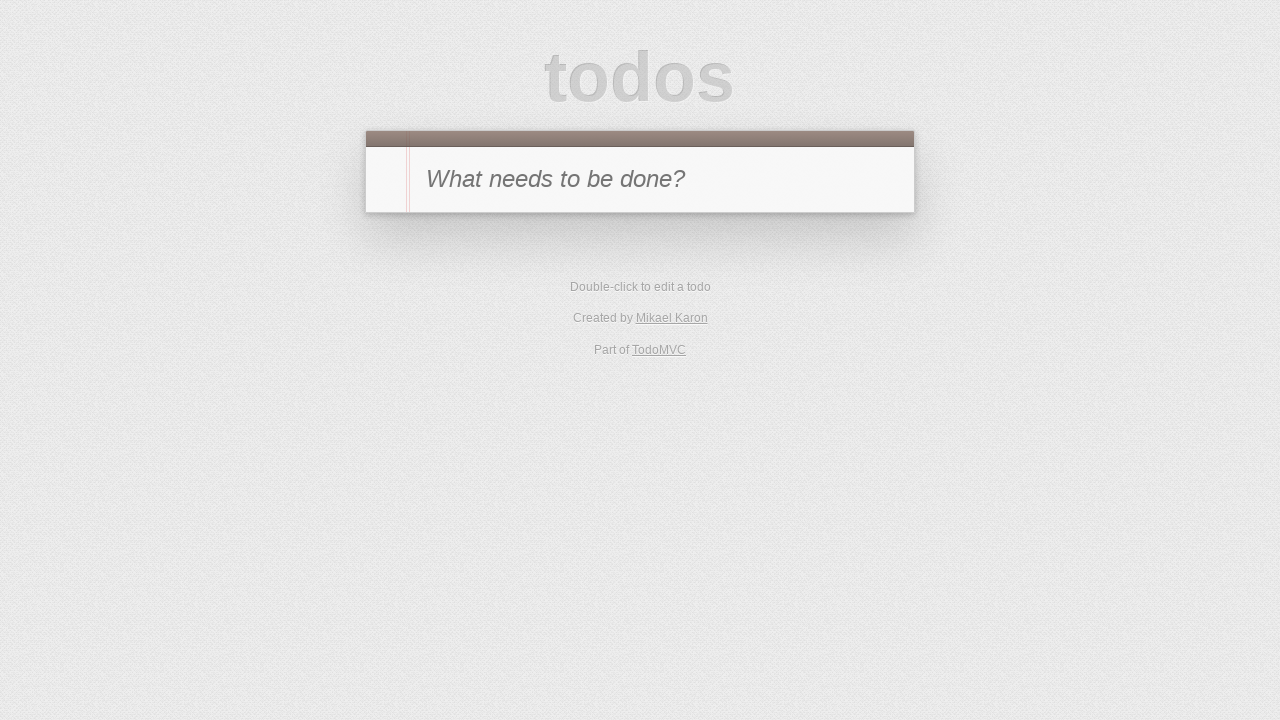

Reloaded page to apply localStorage changes
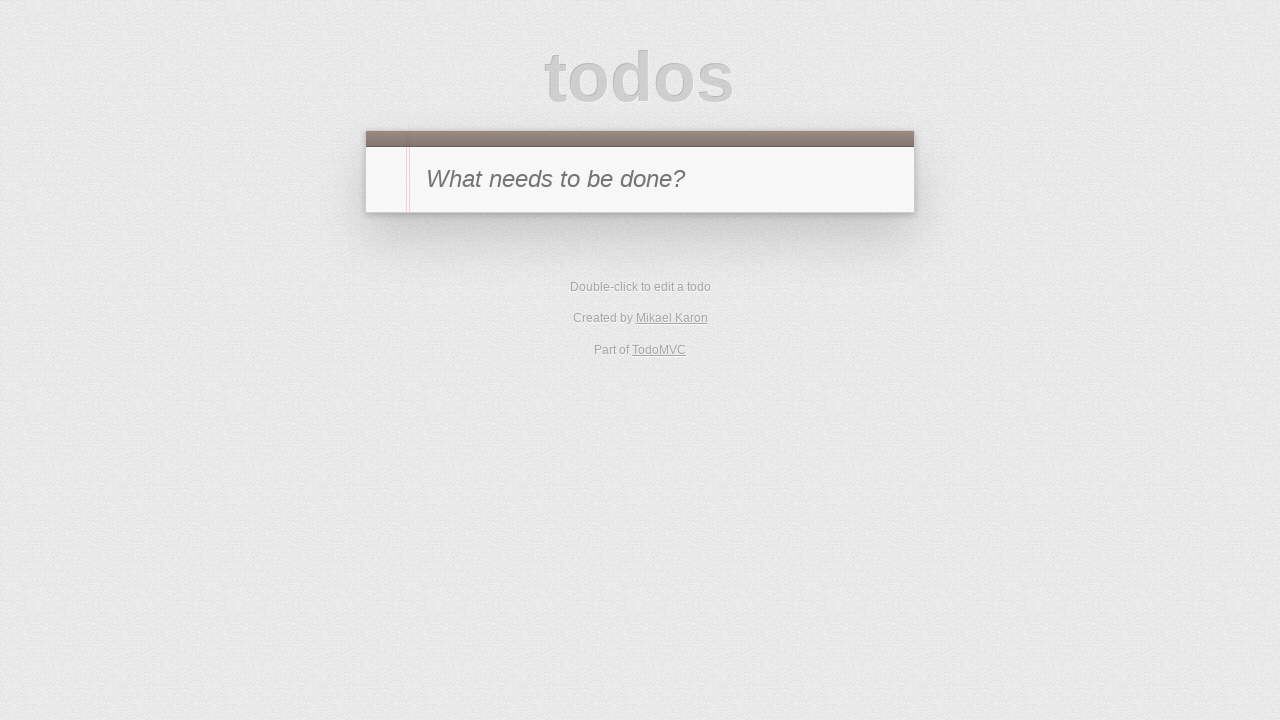

Clicked Active filter at (614, 291) on text=Active
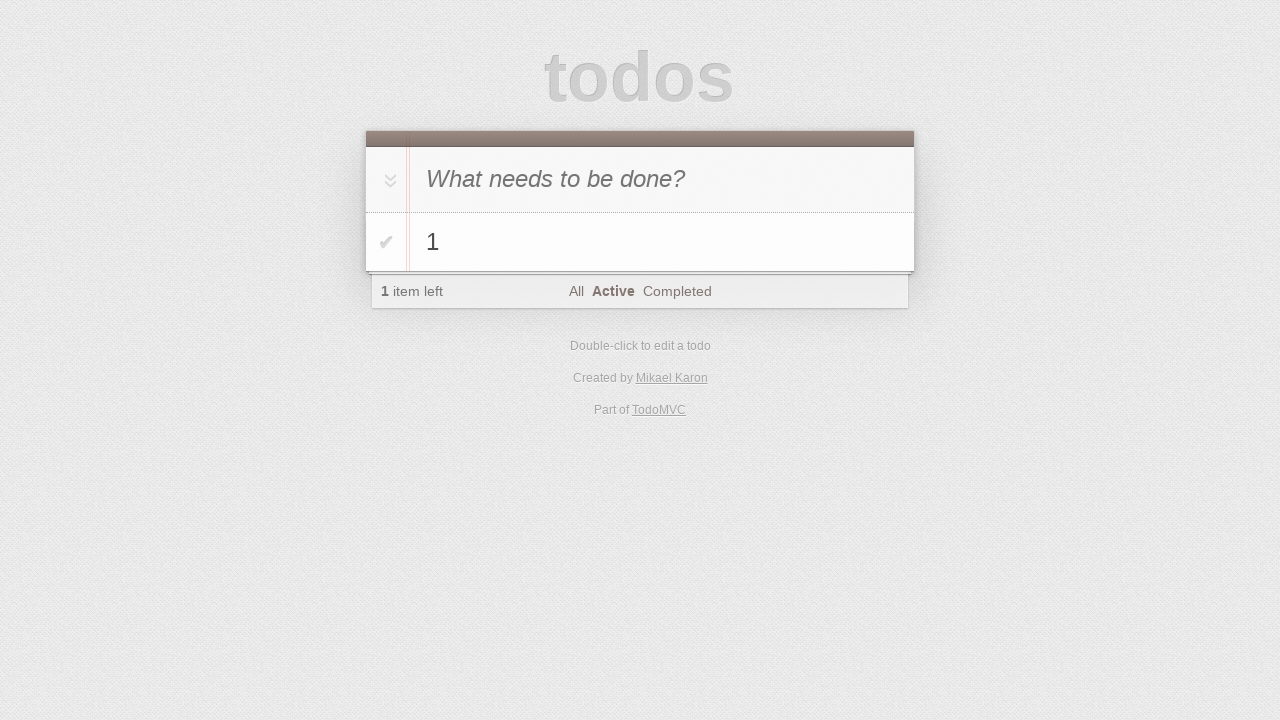

Double-clicked task to enter edit mode at (640, 242) on #todo-list li:has-text('1')
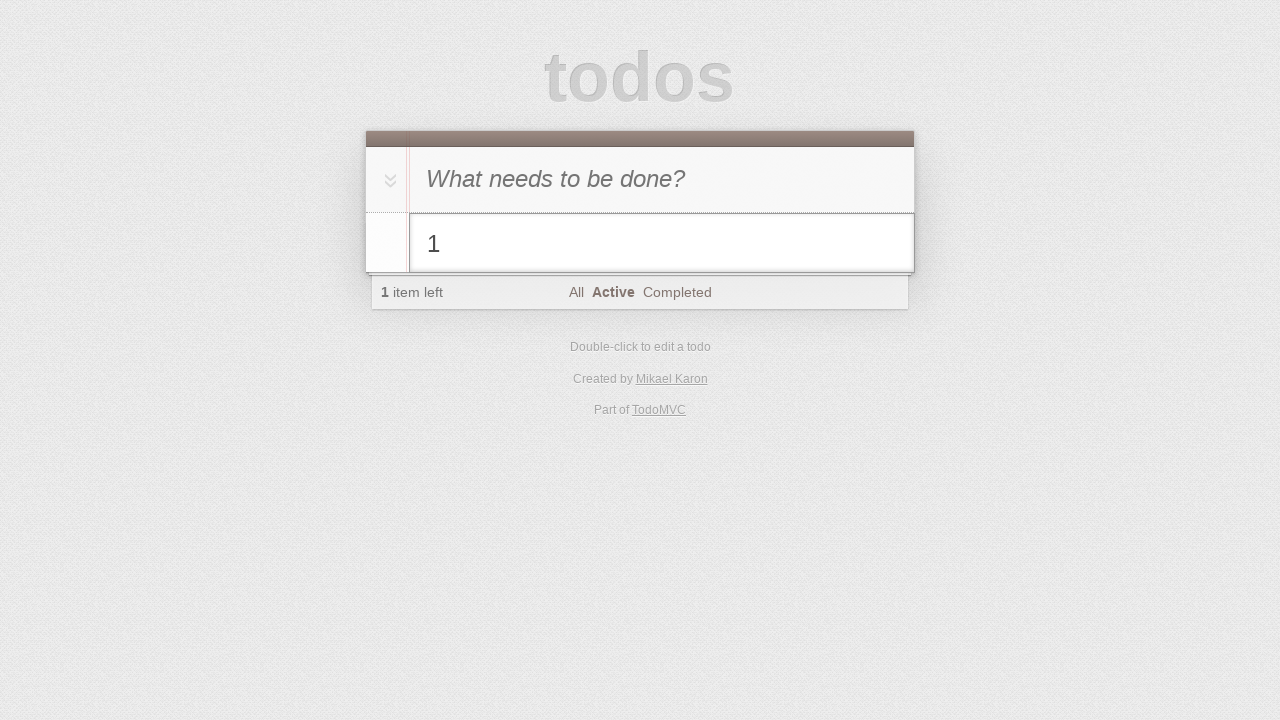

Filled edit field with '1 edited' on #todo-list li.editing .edit
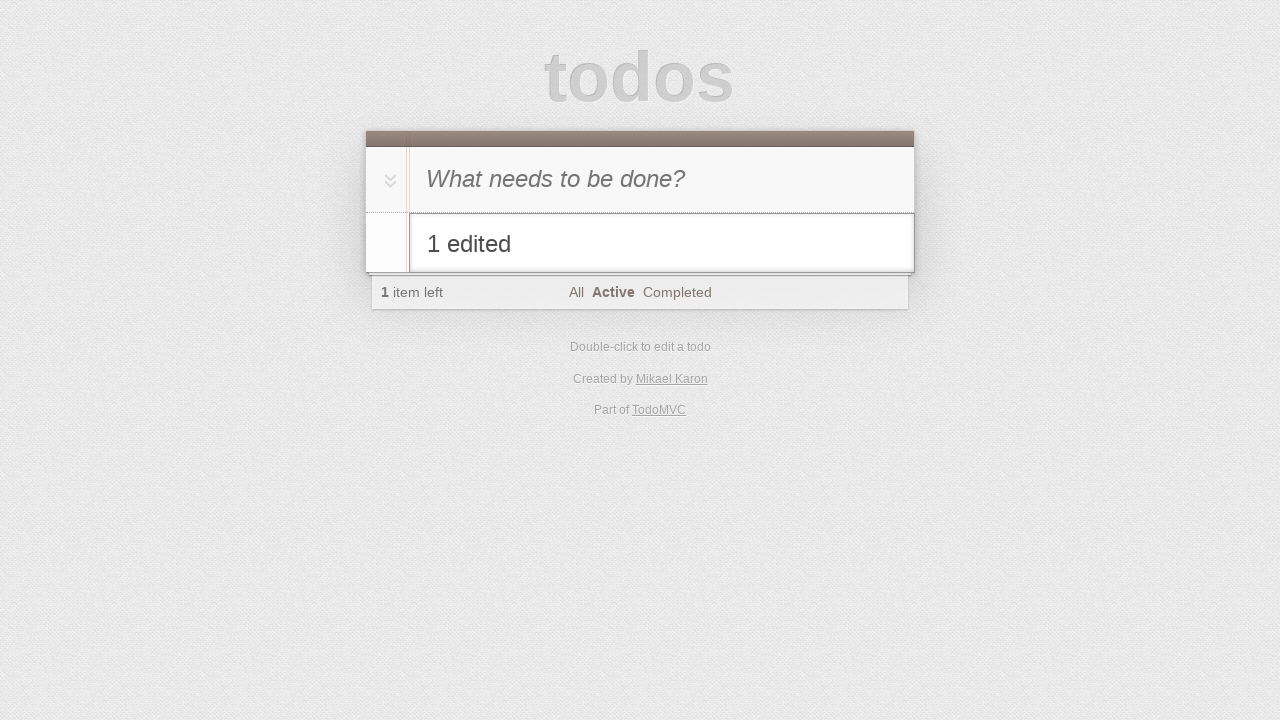

Pressed Enter to save task edit on #todo-list li.editing .edit
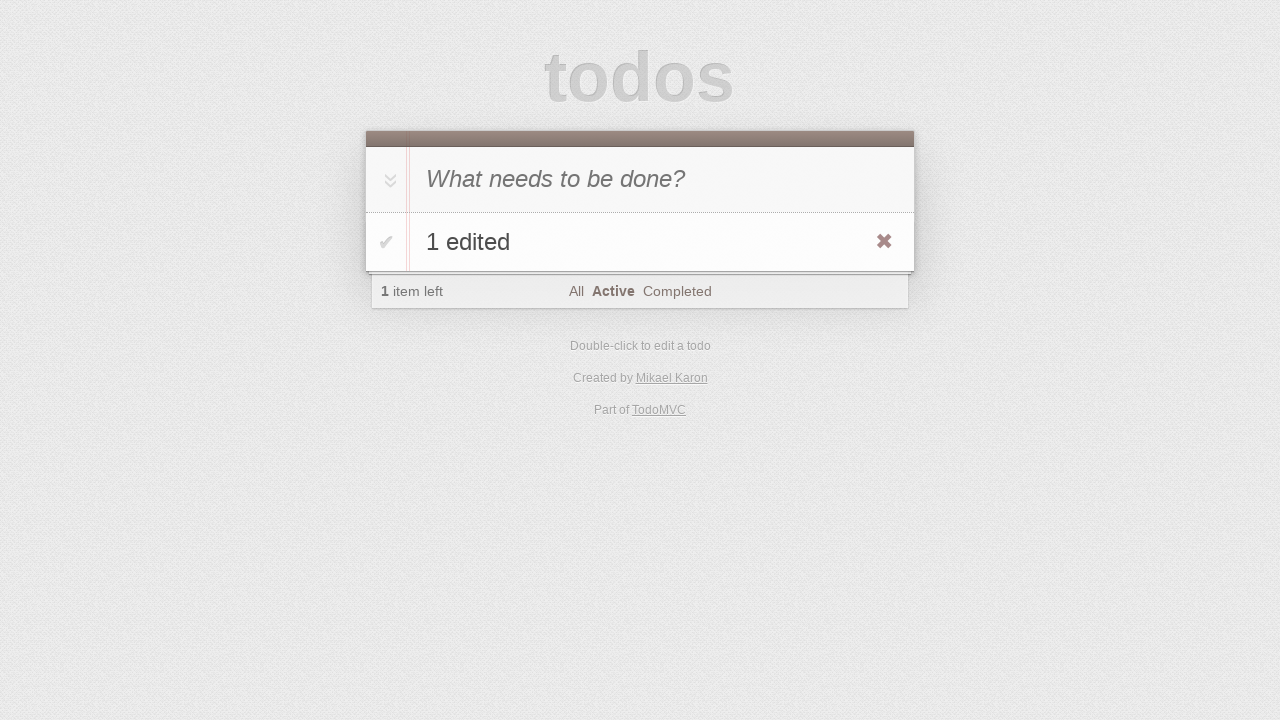

Verified edited task text appeared in the list
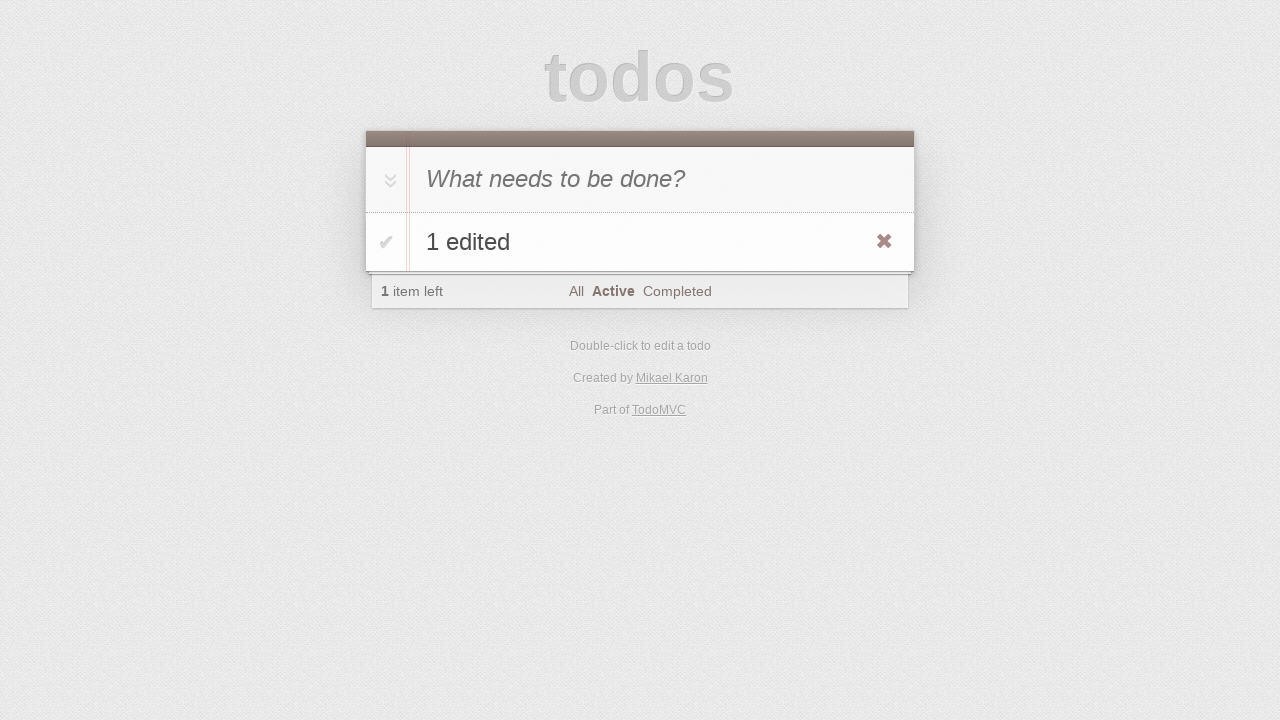

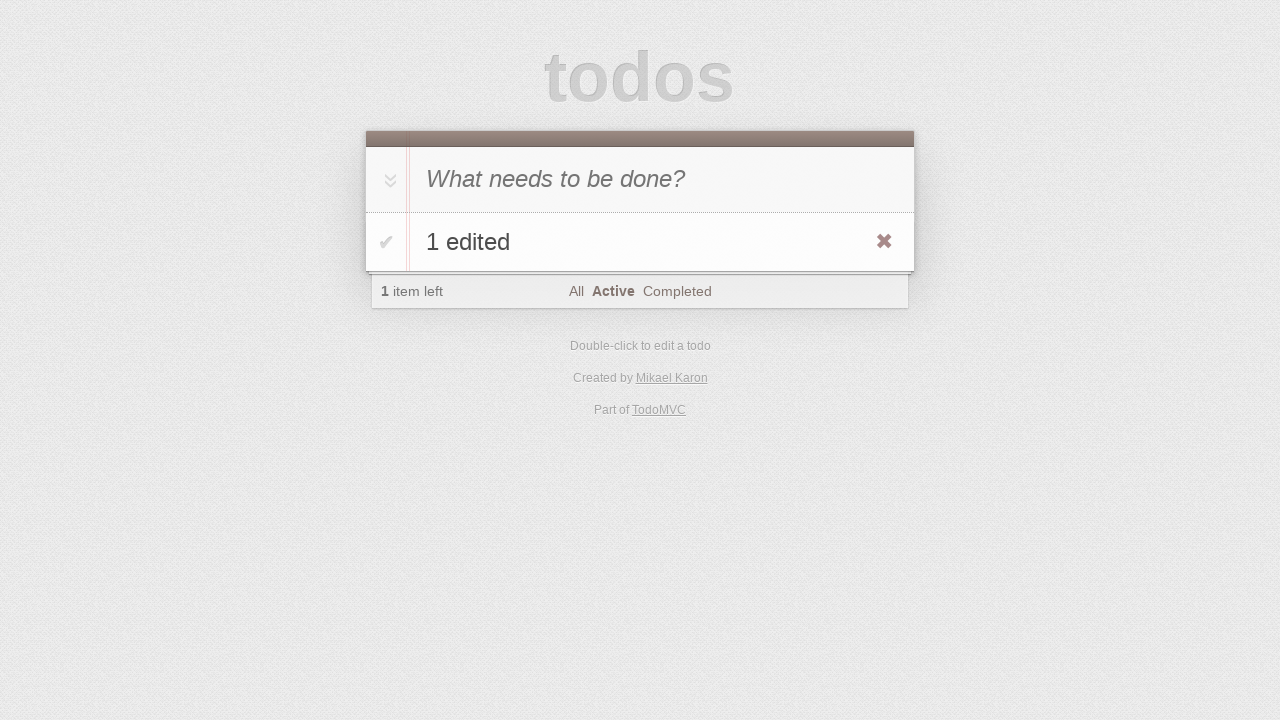